Tests opening a new tab functionality

Starting URL: https://codenboxautomationlab.com/practice/

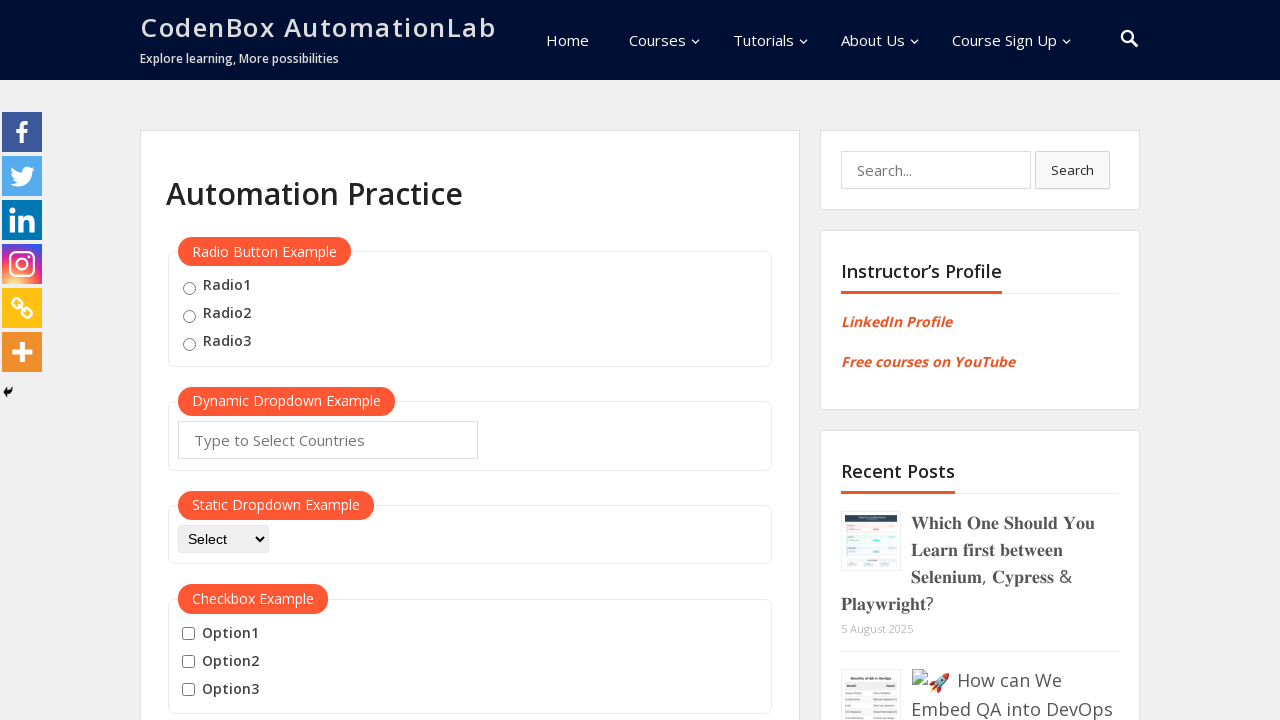

Clicked open tab button to open new tab at (210, 361) on #opentab
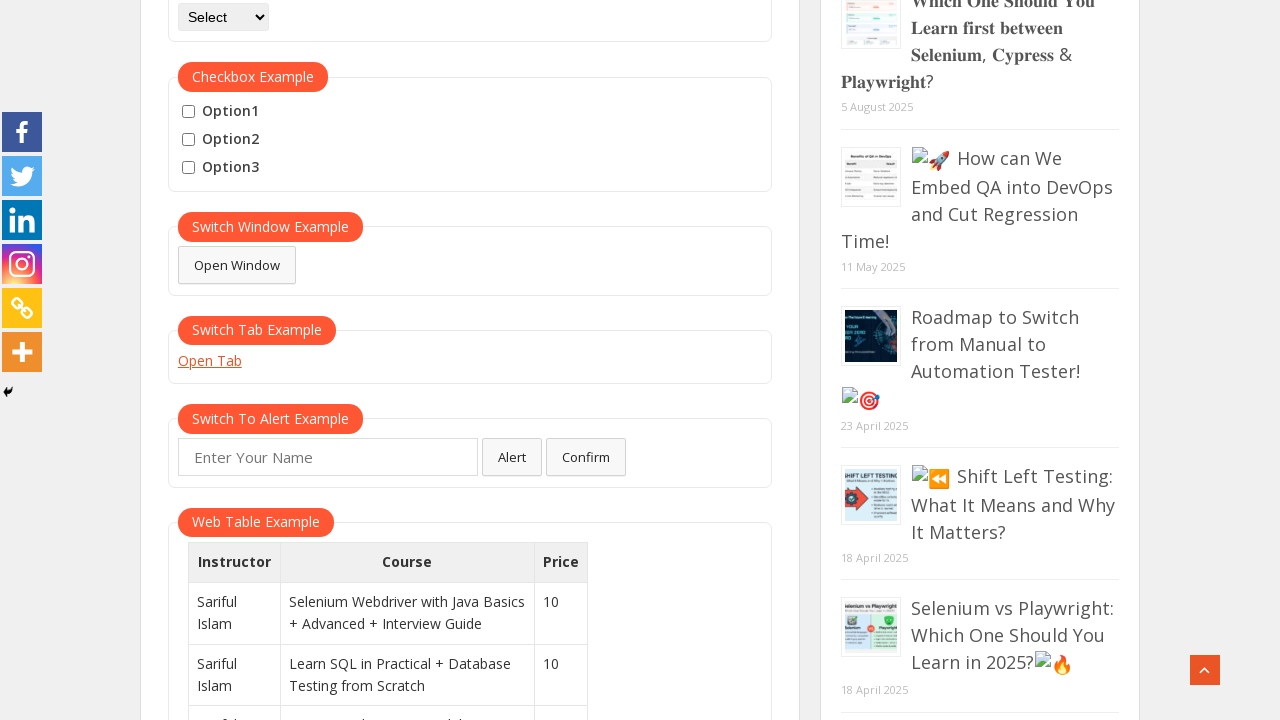

New tab opened and captured
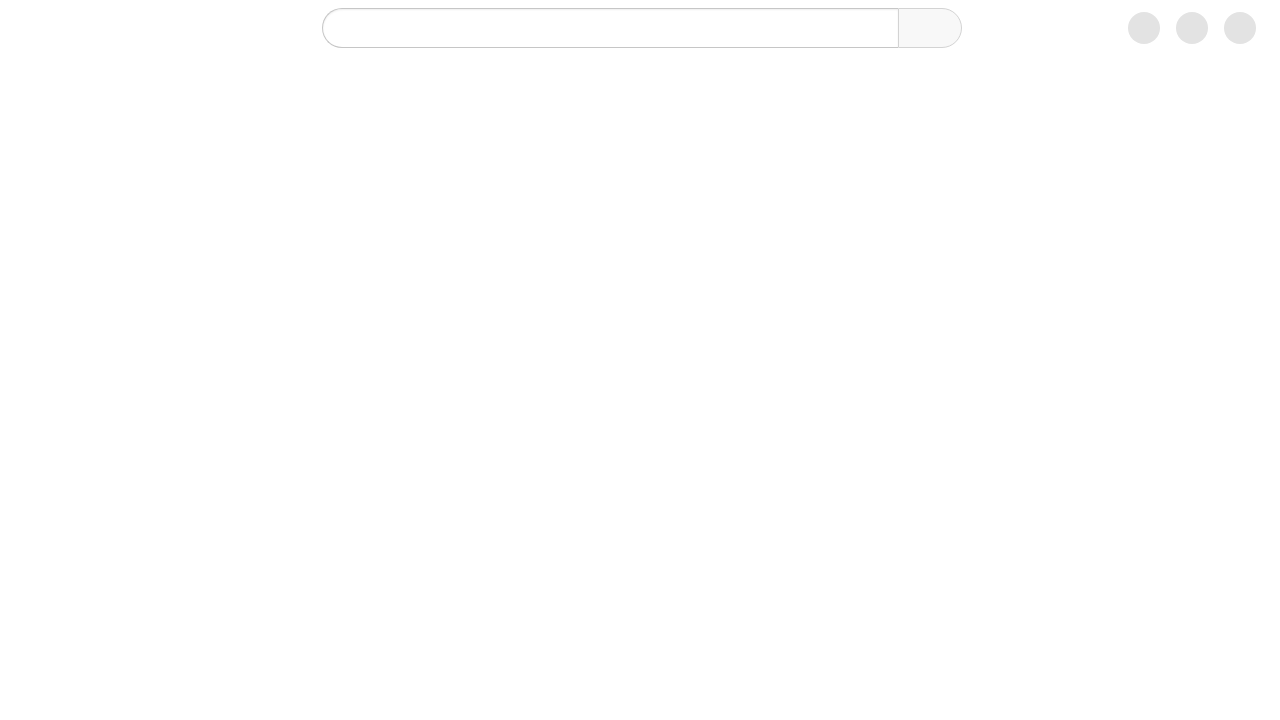

New tab finished loading
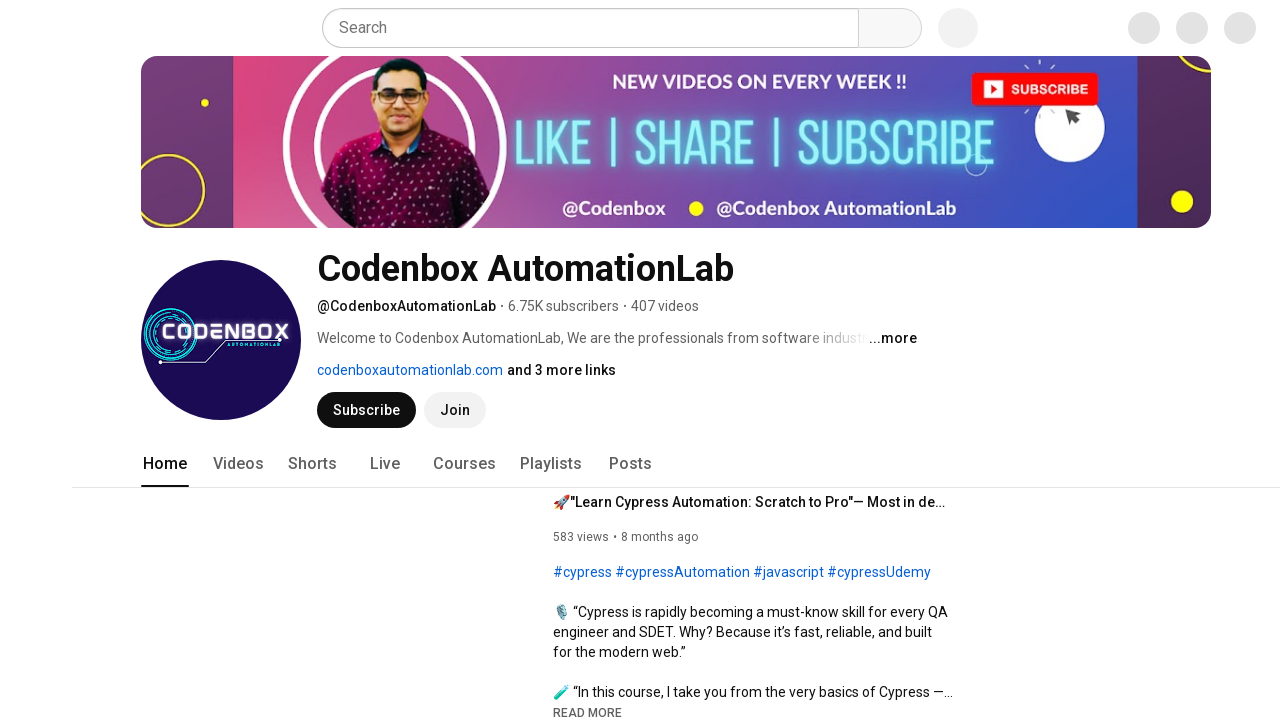

Waited 2 seconds for page to fully render
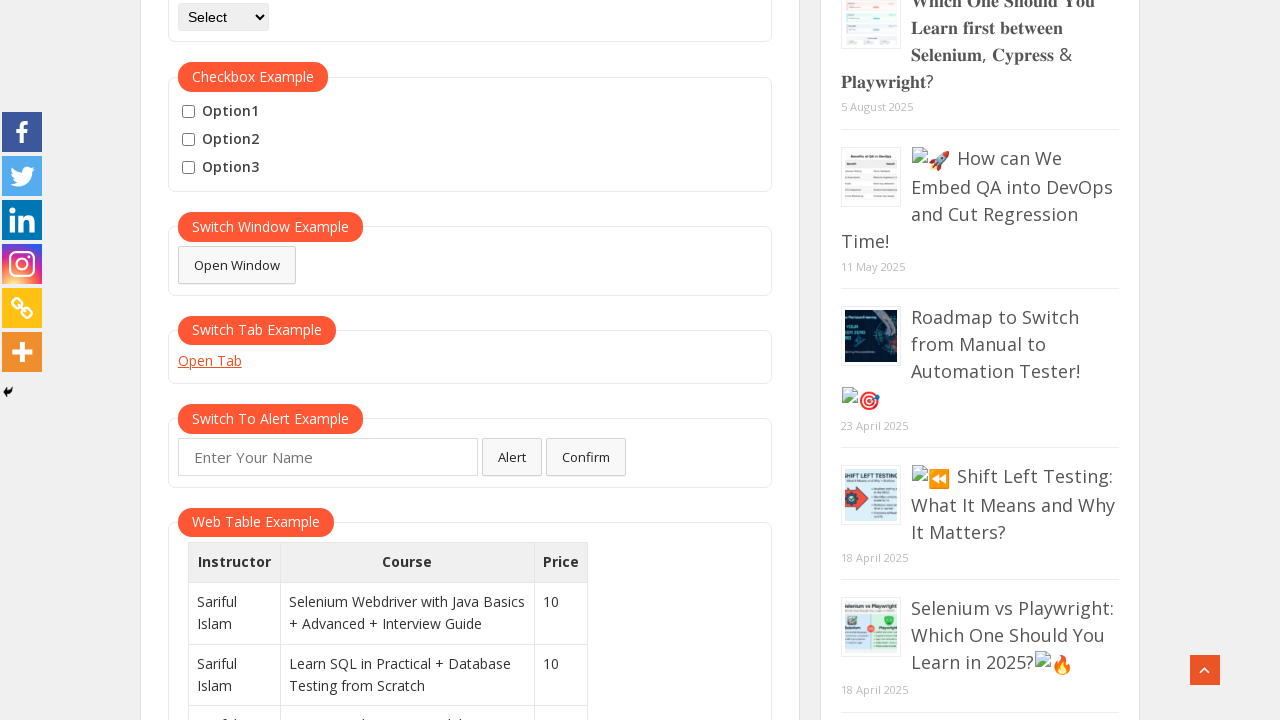

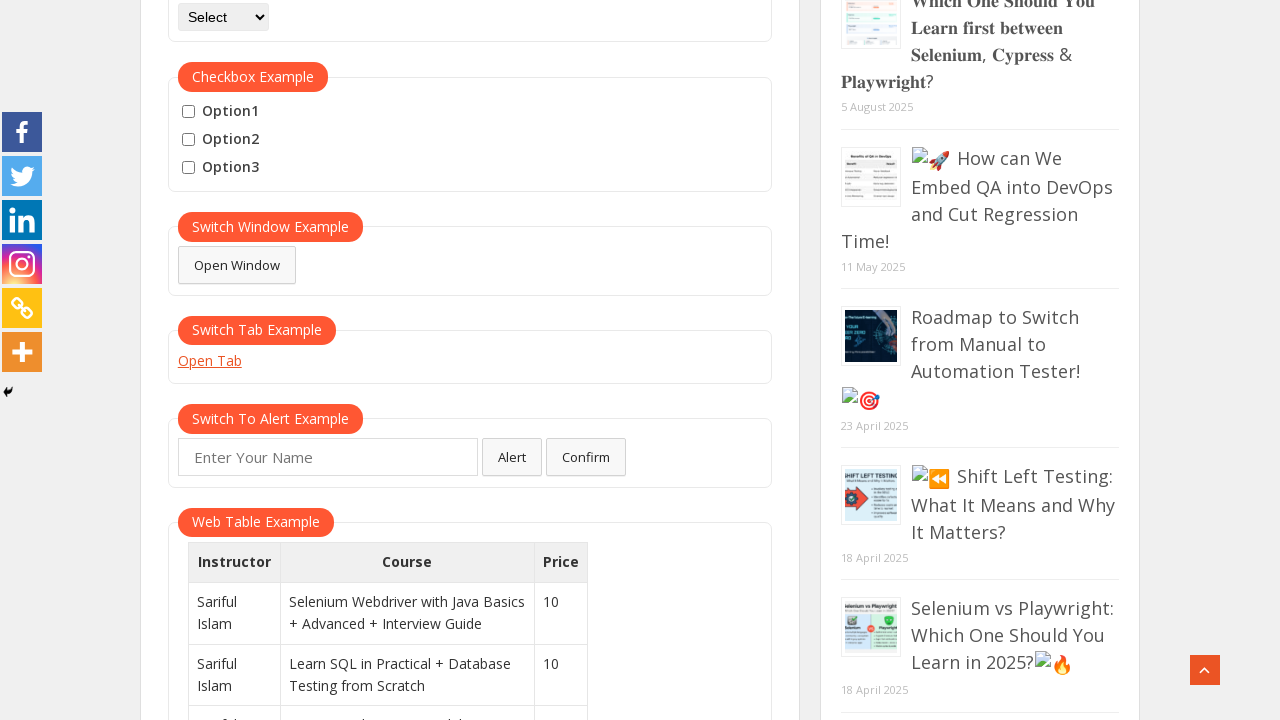